Tests window handling functionality by clicking a link that opens a new window, switching to the new window to verify its content, and then switching back to the original window to verify it's still accessible.

Starting URL: https://the-internet.herokuapp.com/windows

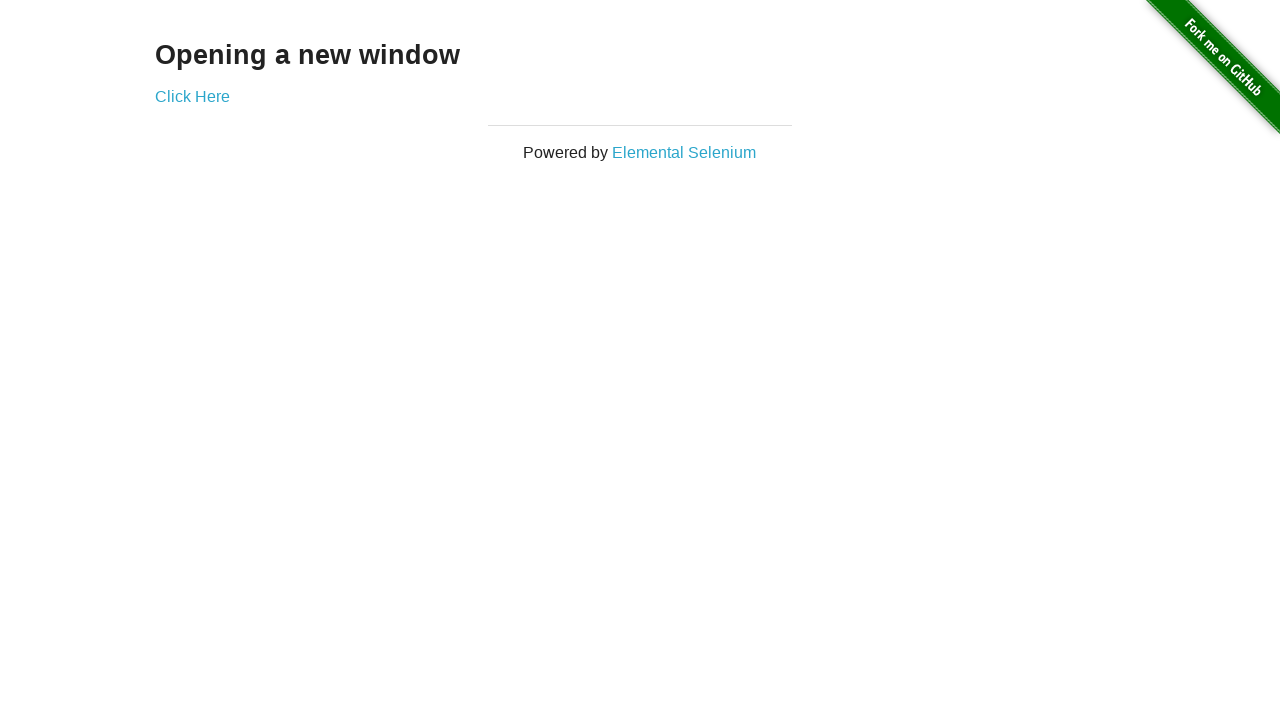

Verified page heading is 'Opening a new window'
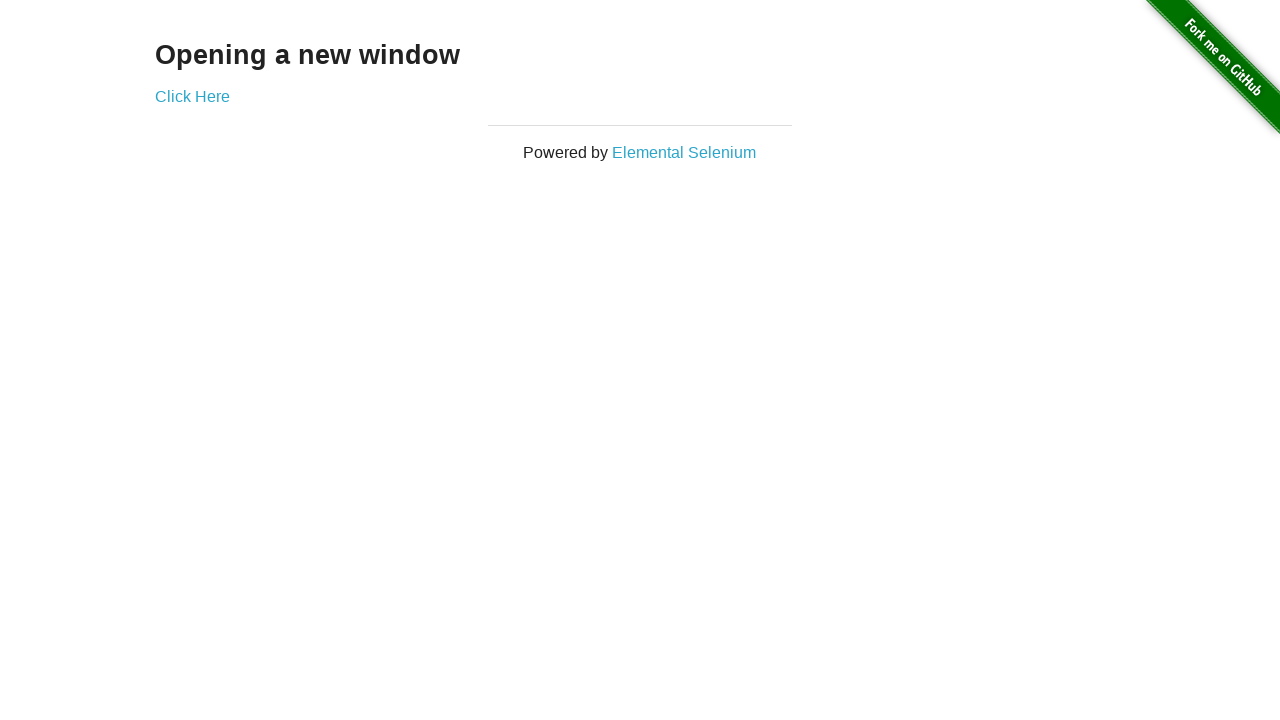

Verified page title is 'The Internet'
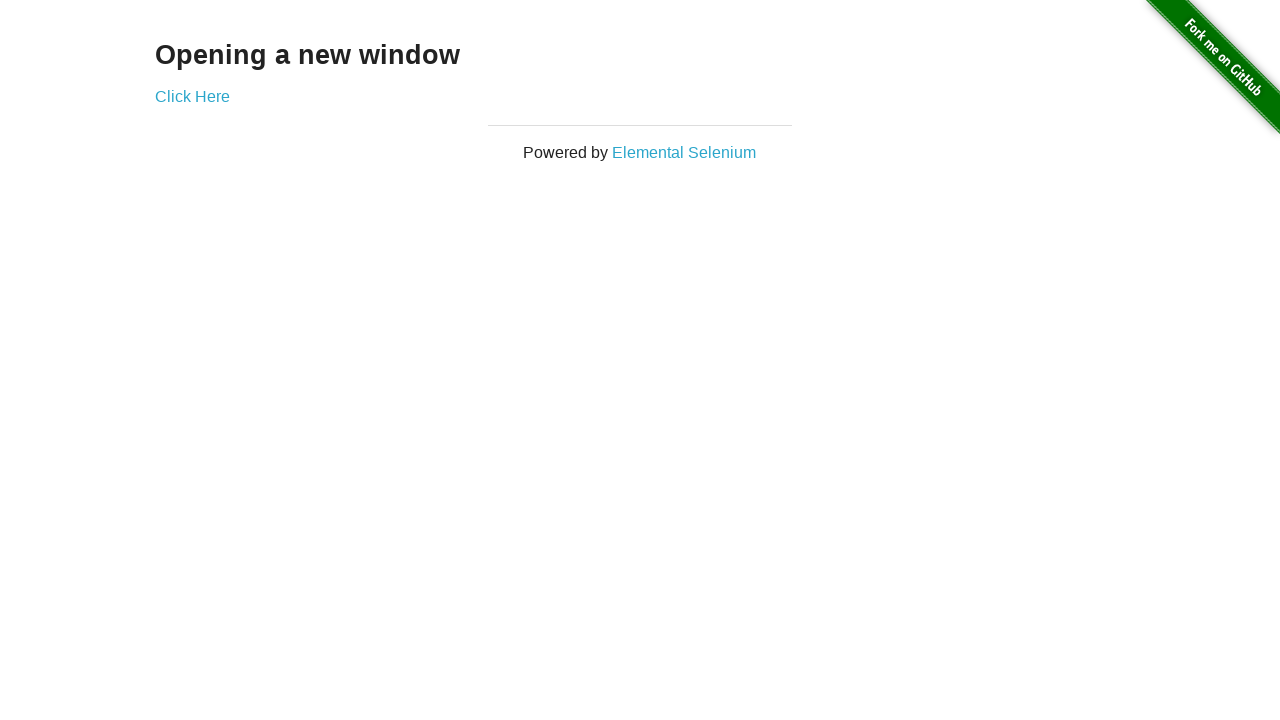

Clicked 'Click Here' link to open new window at (192, 96) on text=Click Here
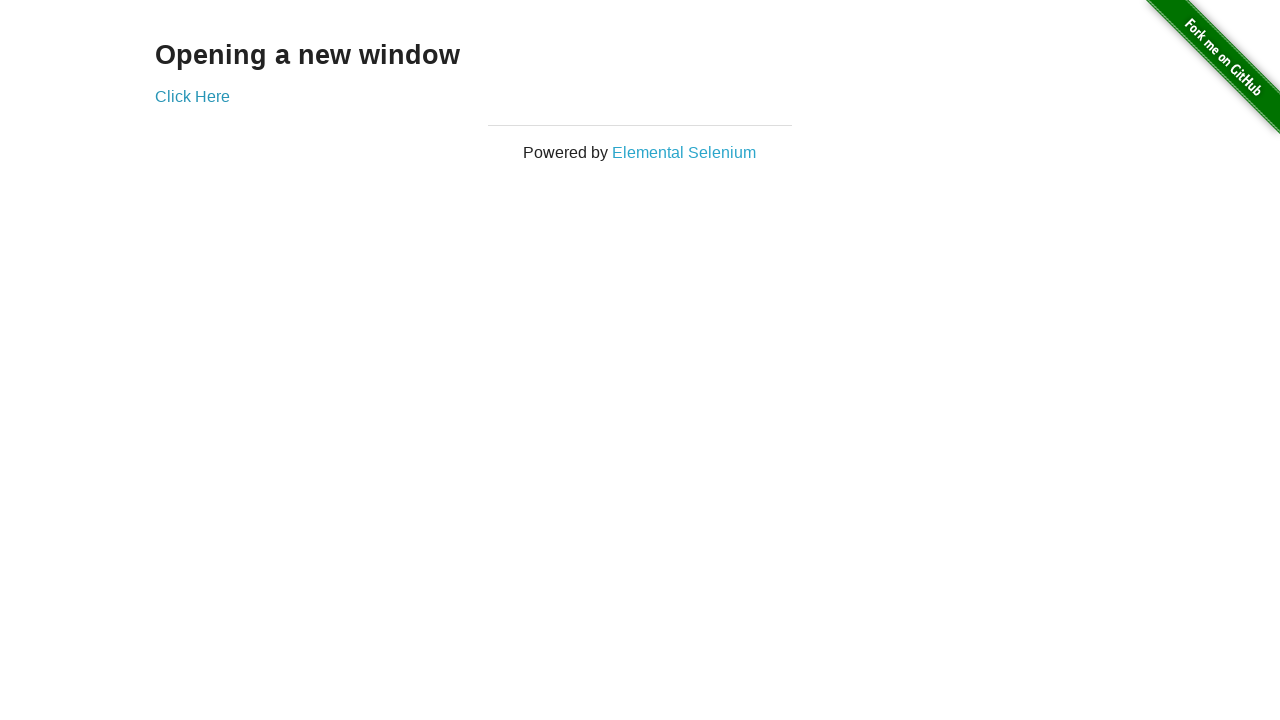

Captured reference to newly opened window
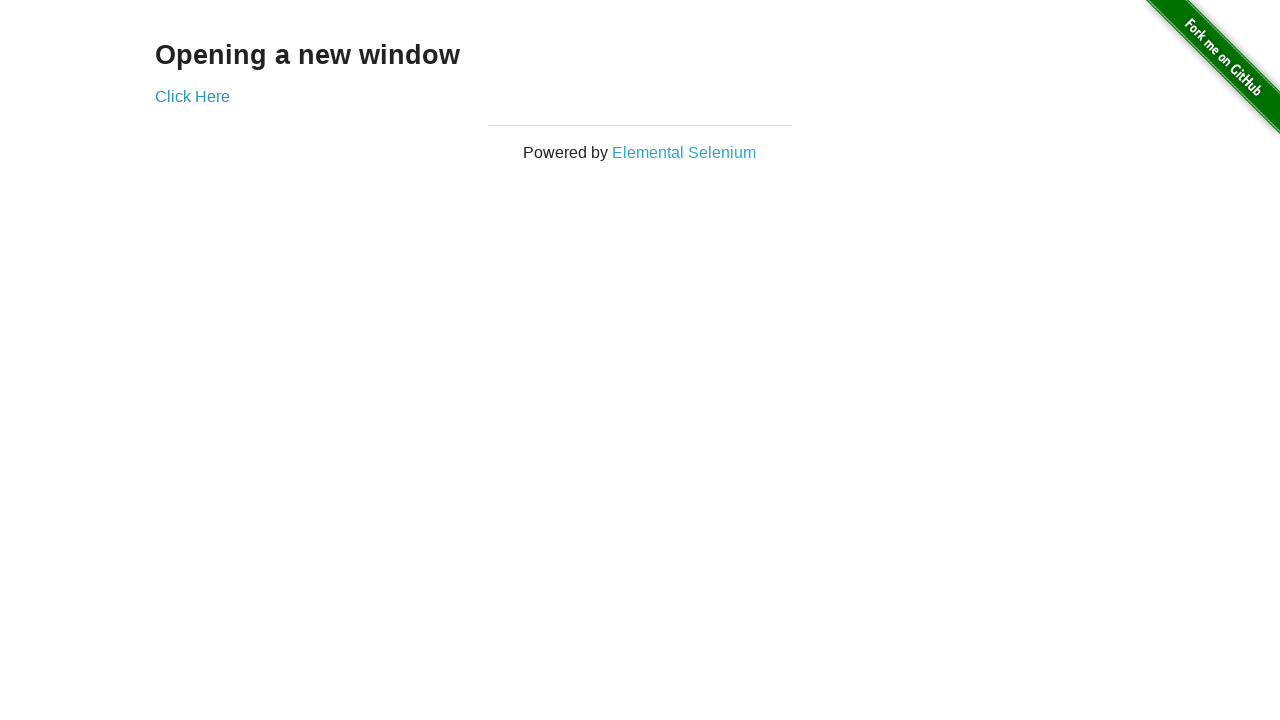

Waited for new window to fully load
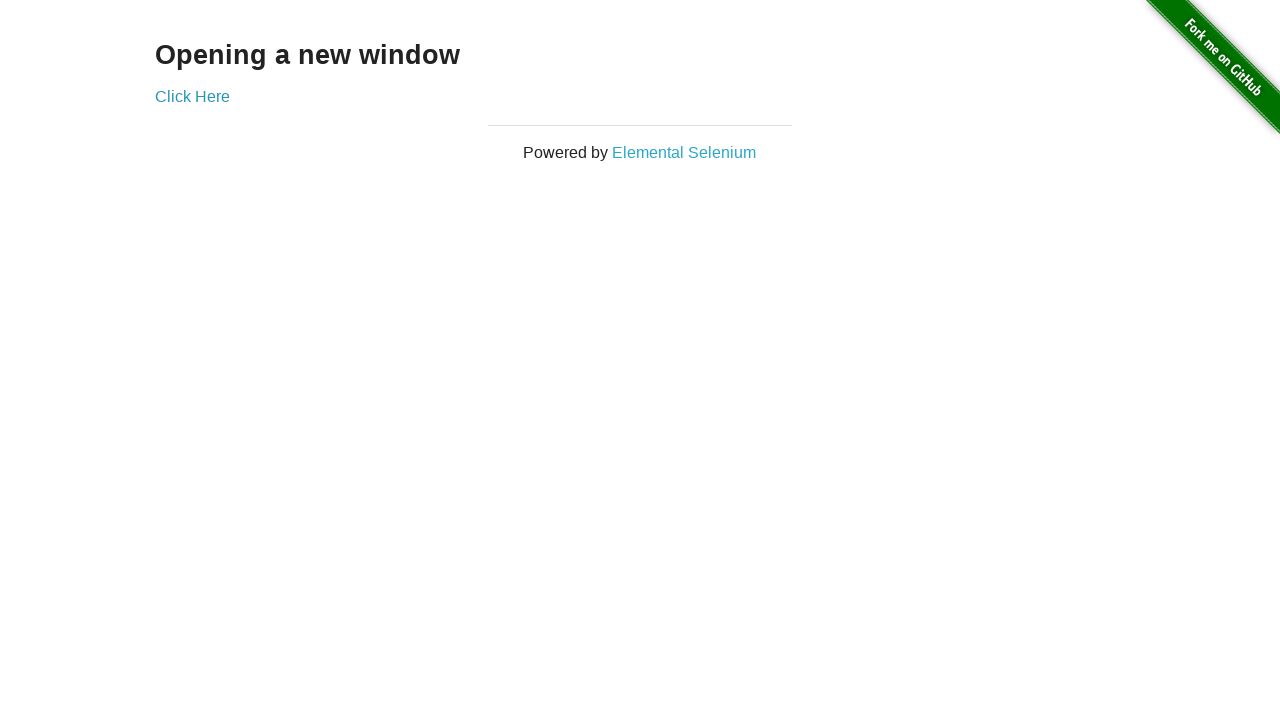

Verified new window title is 'New Window'
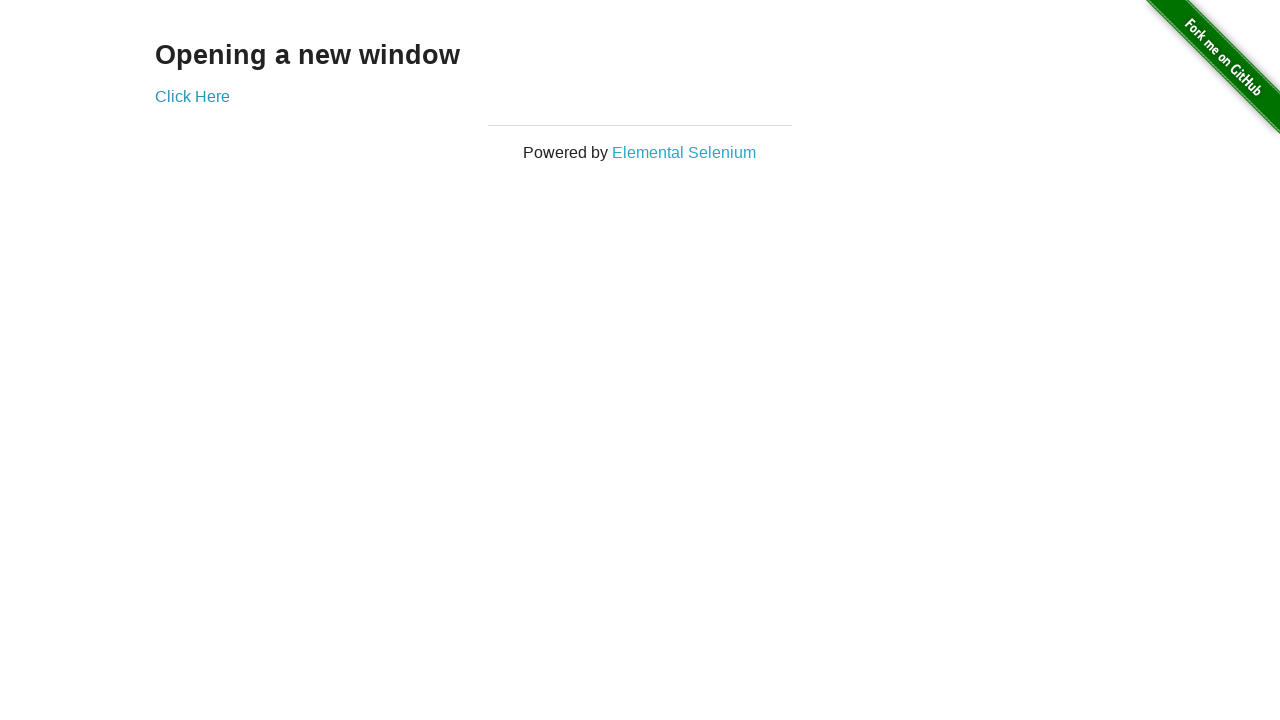

Verified new window heading is 'New Window'
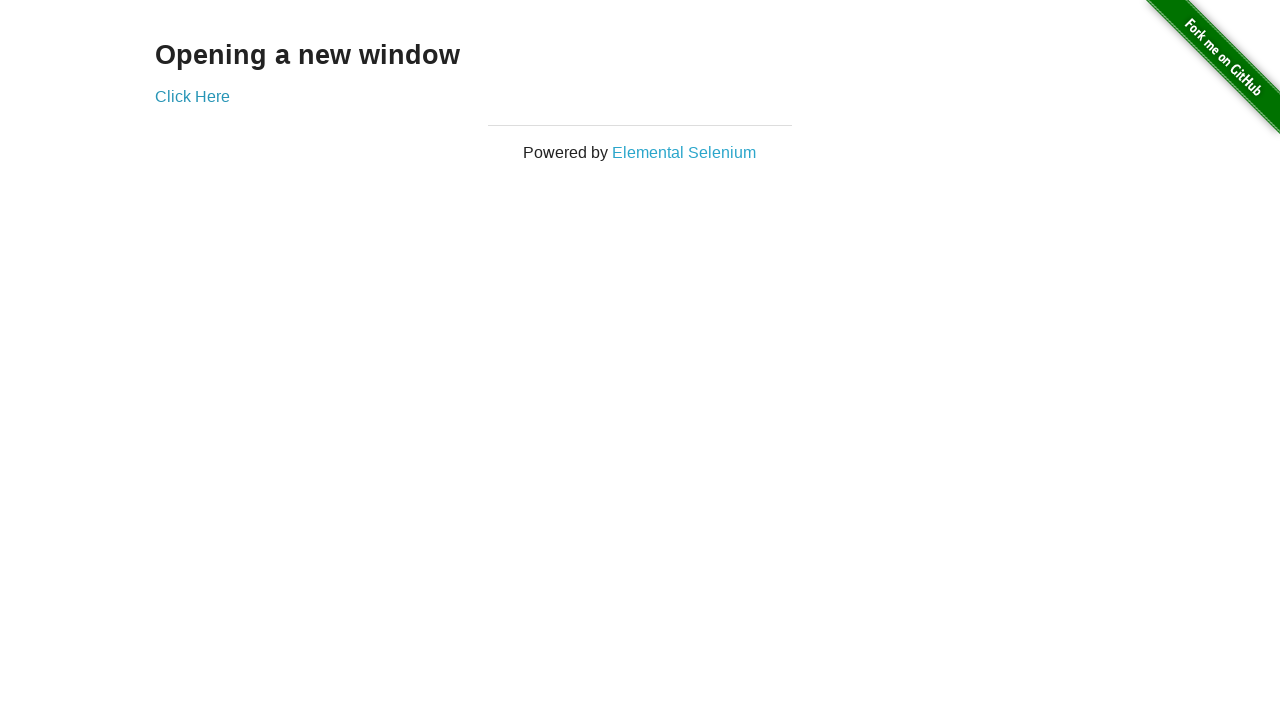

Switched back to original window
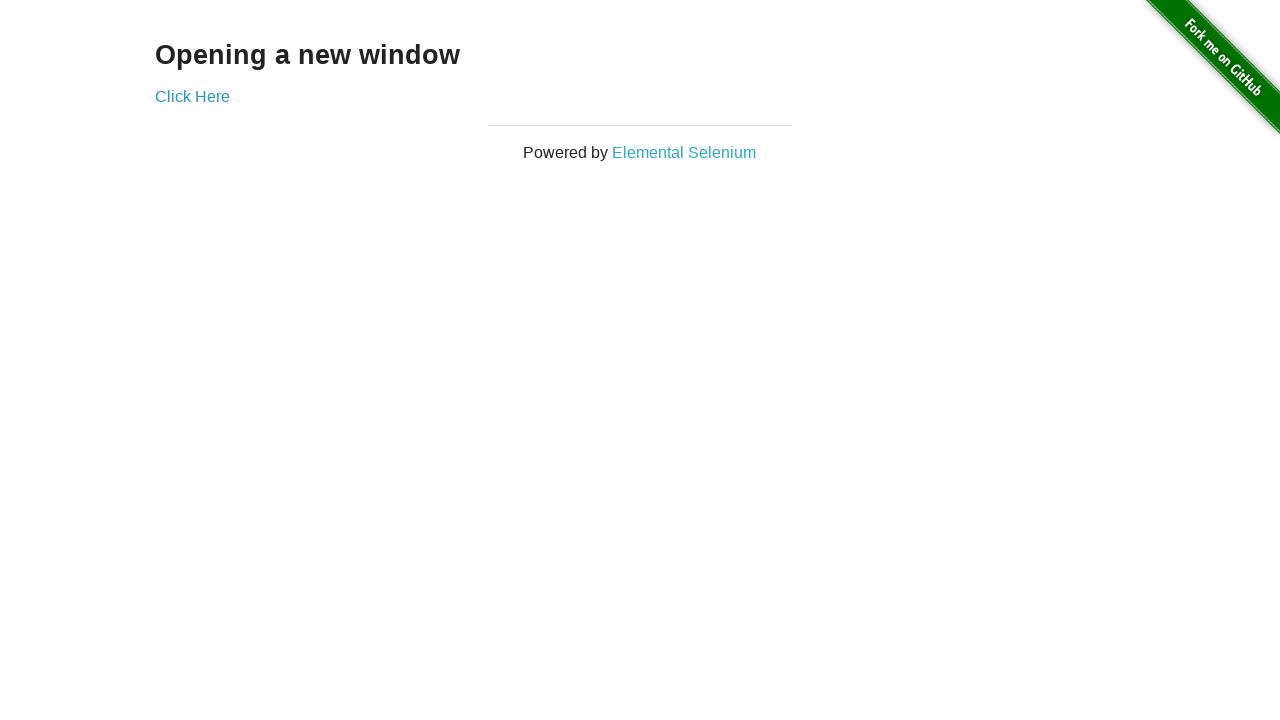

Verified original window title is still 'The Internet'
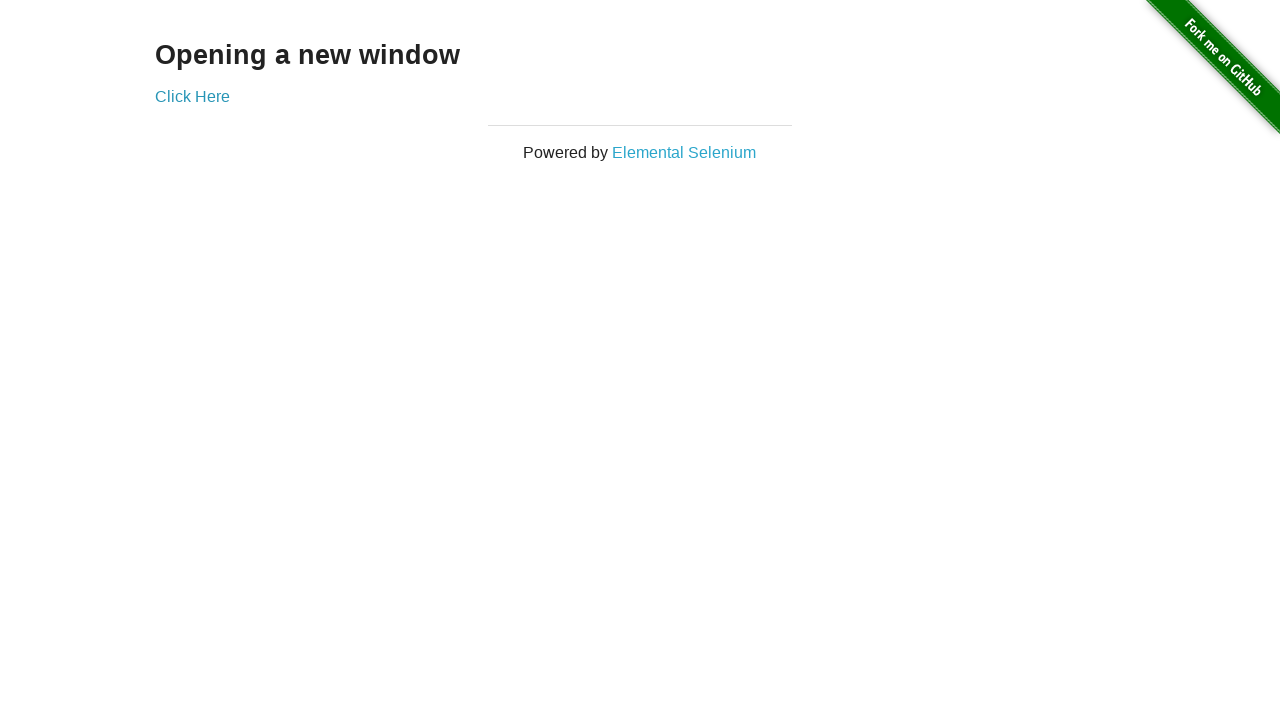

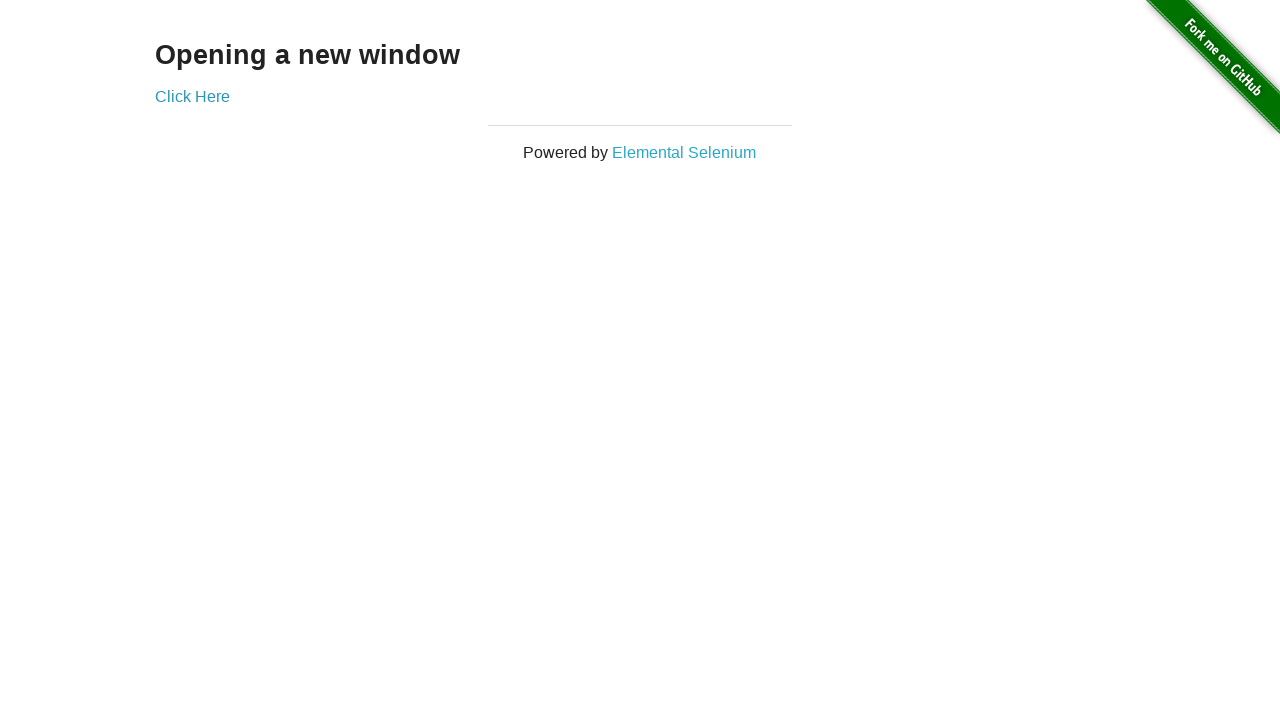